Tests adding a product to cart by clicking the ADD TO CART button

Starting URL: https://rahulshettyacademy.com/seleniumPractise/#/

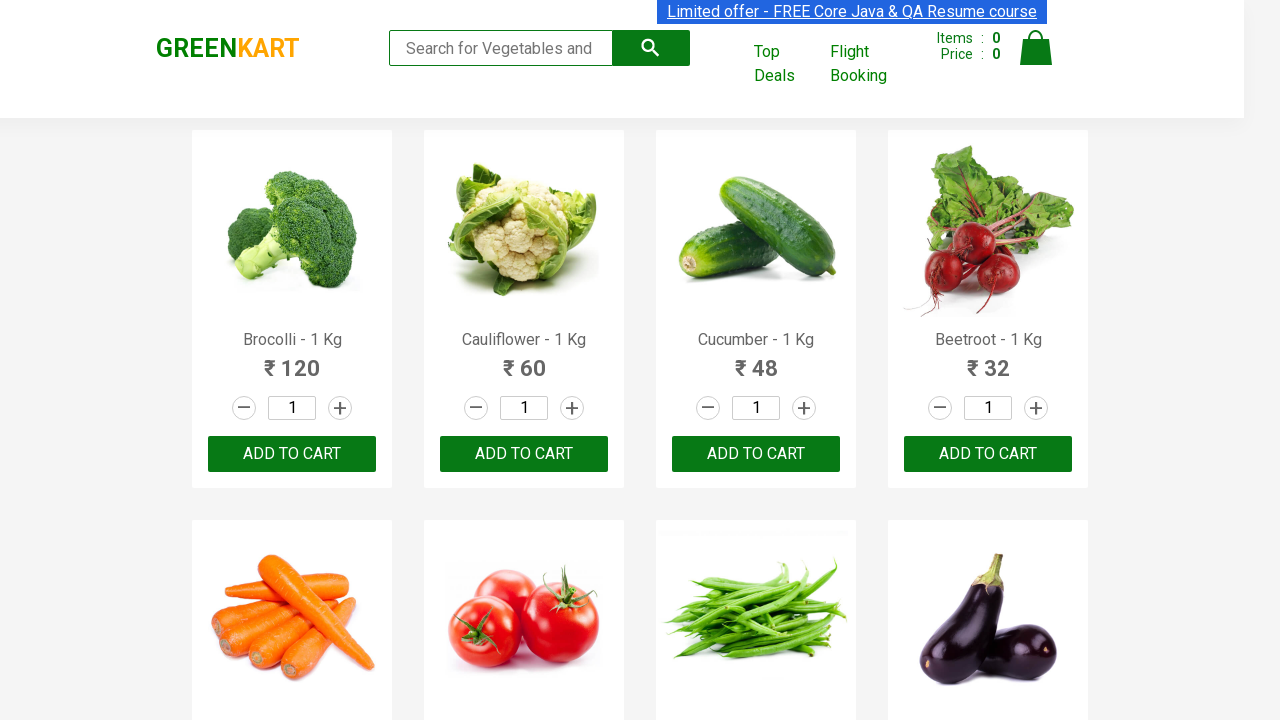

Clicked ADD TO CART button on first available product at (292, 454) on text=ADD TO CART >> nth=0
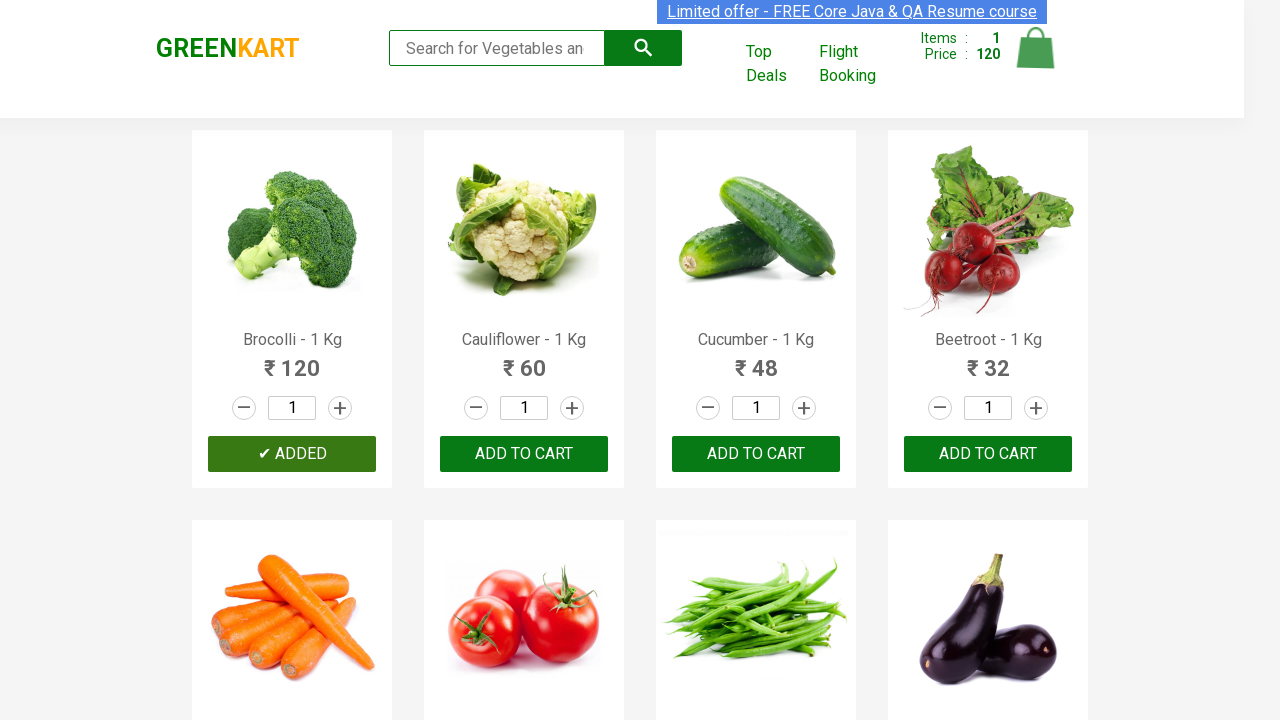

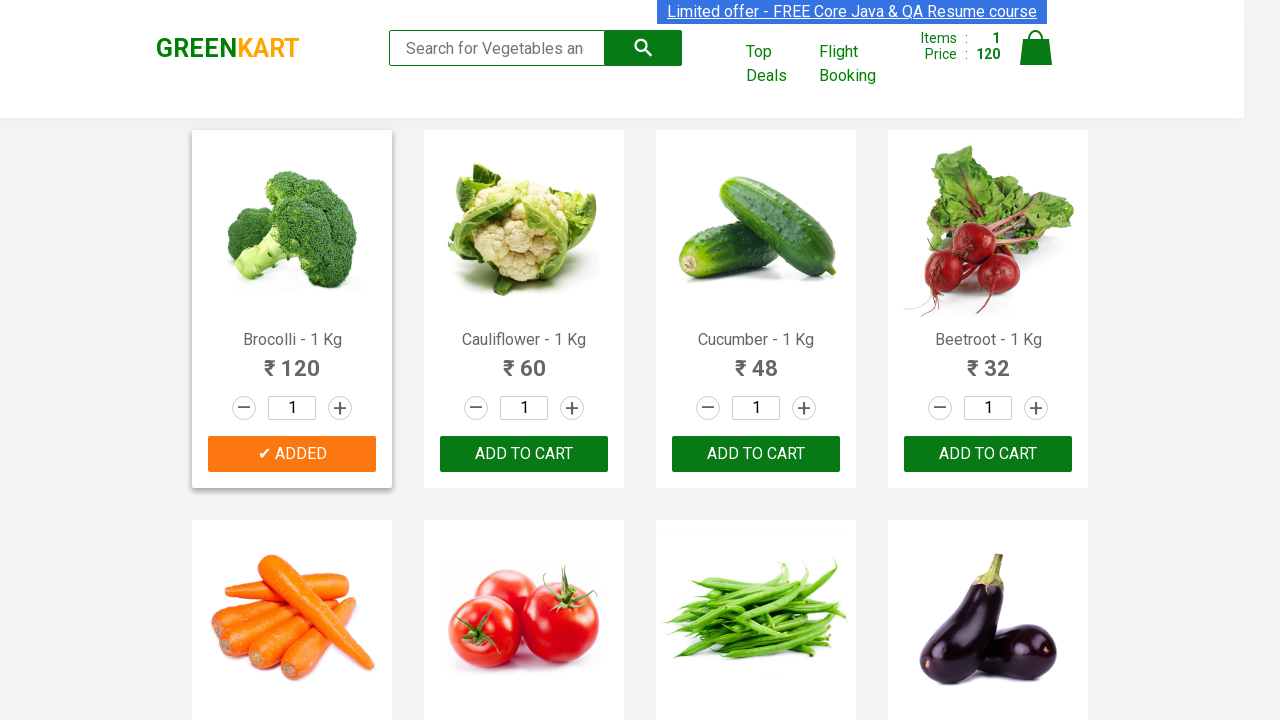